Tests drag and drop functionality by dragging an element from source to target location

Starting URL: https://selenium08.blogspot.com/2020/01/drag-drop.html

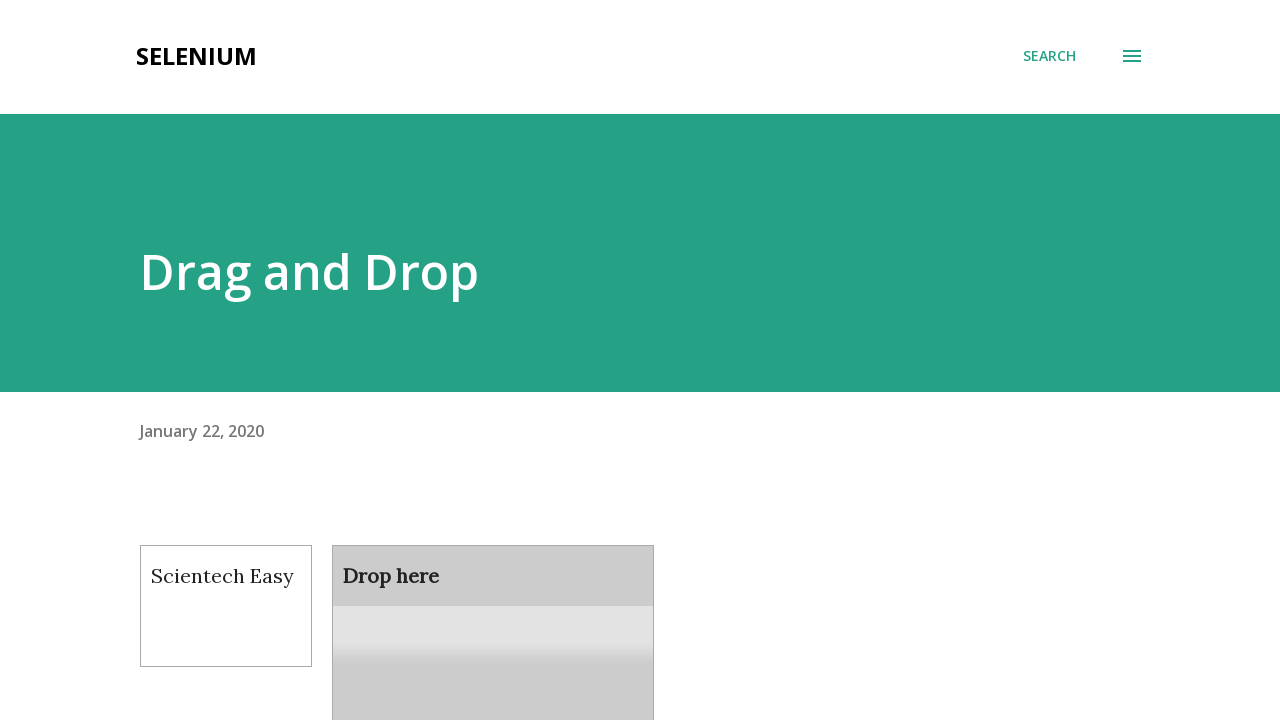

Navigated to drag and drop test page
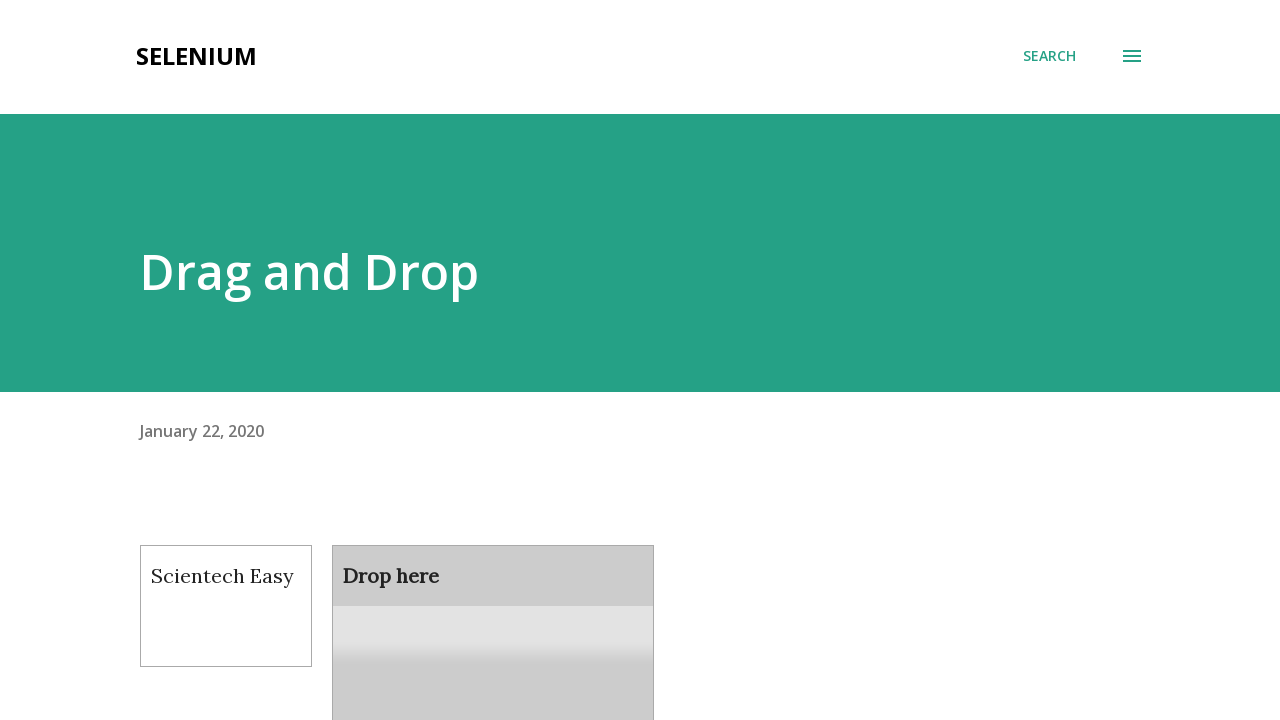

Located draggable element
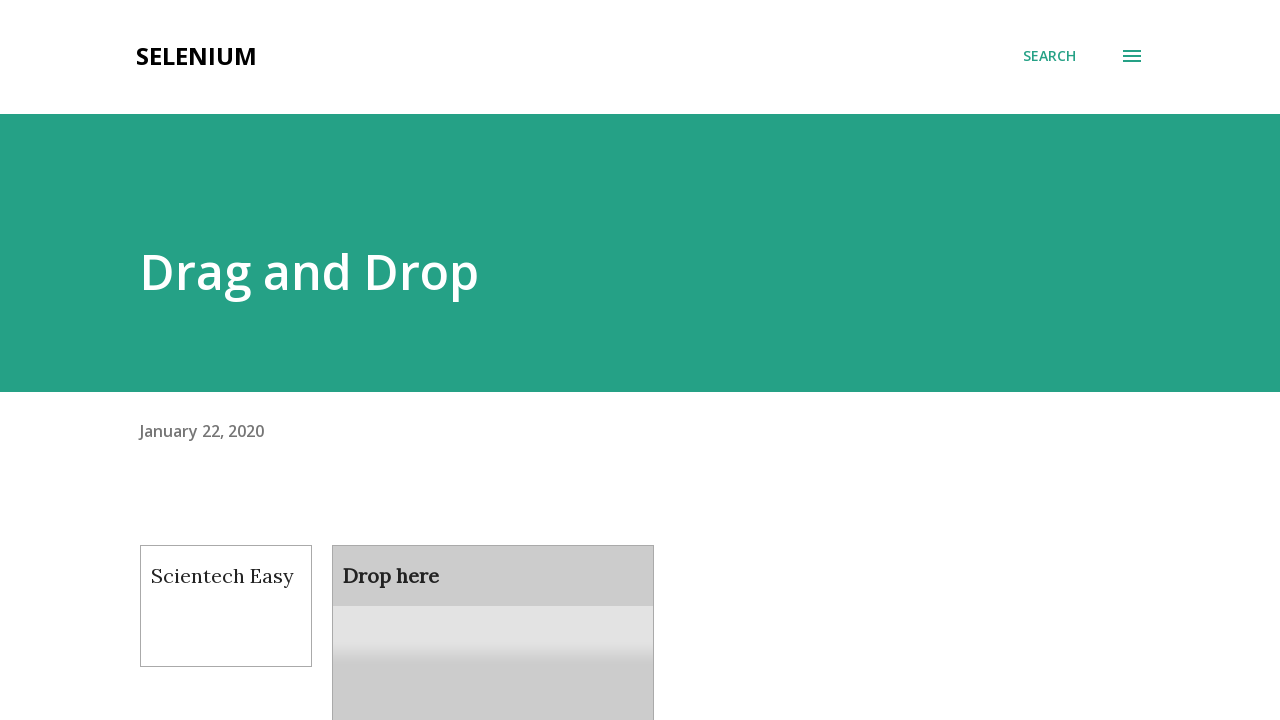

Located droppable target element
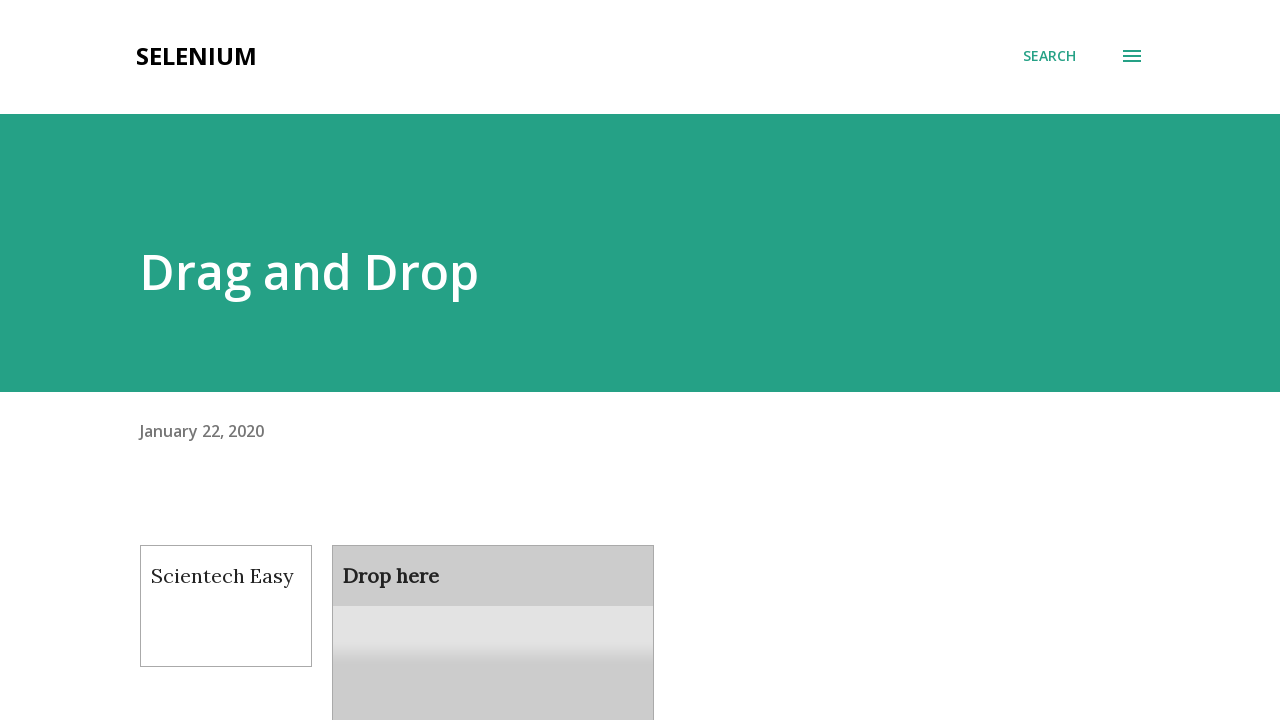

Dragged element from source to target location at (493, 609)
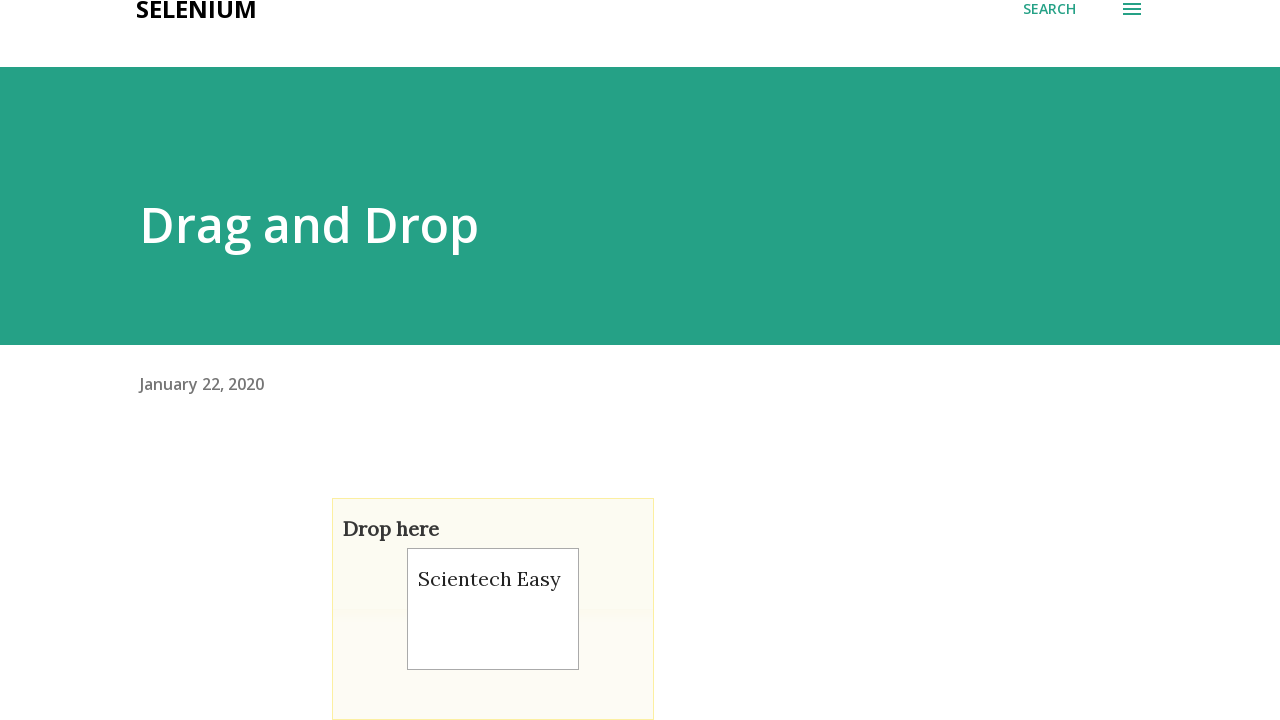

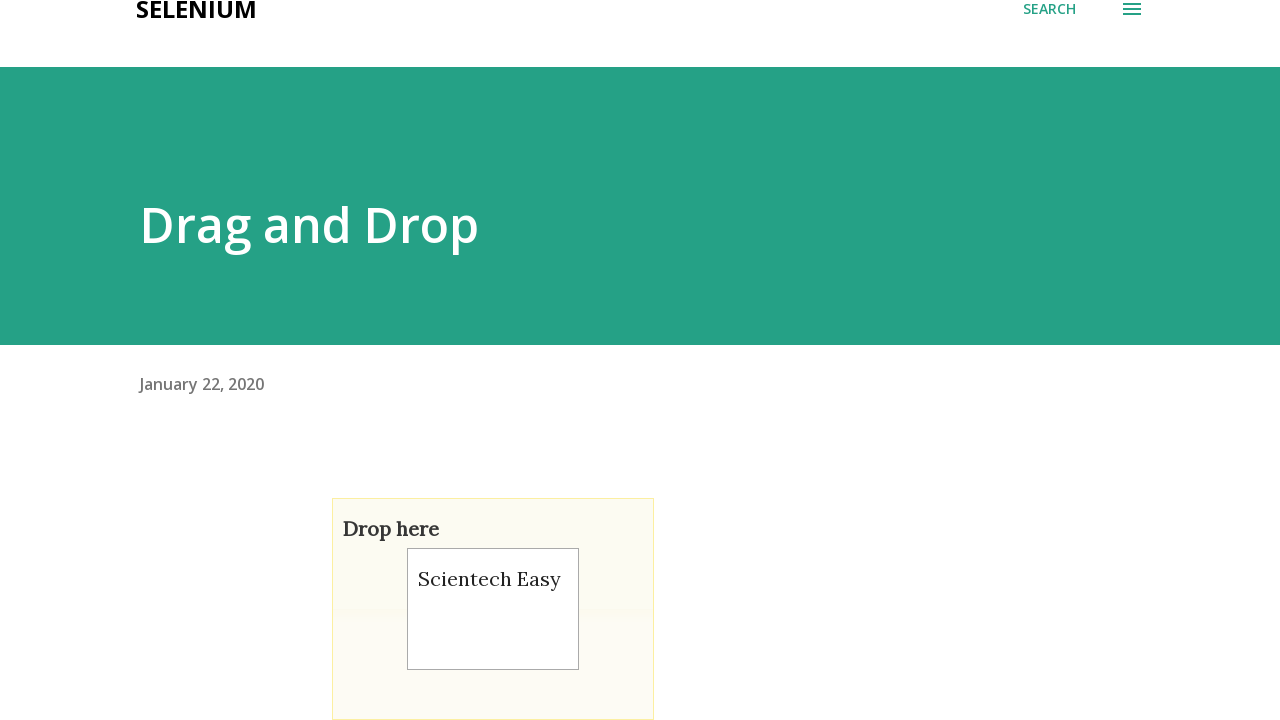